Tests that the "Köşe Yazıları" (Opinion Columns) page loads correctly and the URL contains the expected path, with the h1 heading containing relevant text.

Starting URL: https://egundem.com/kose-yazilari

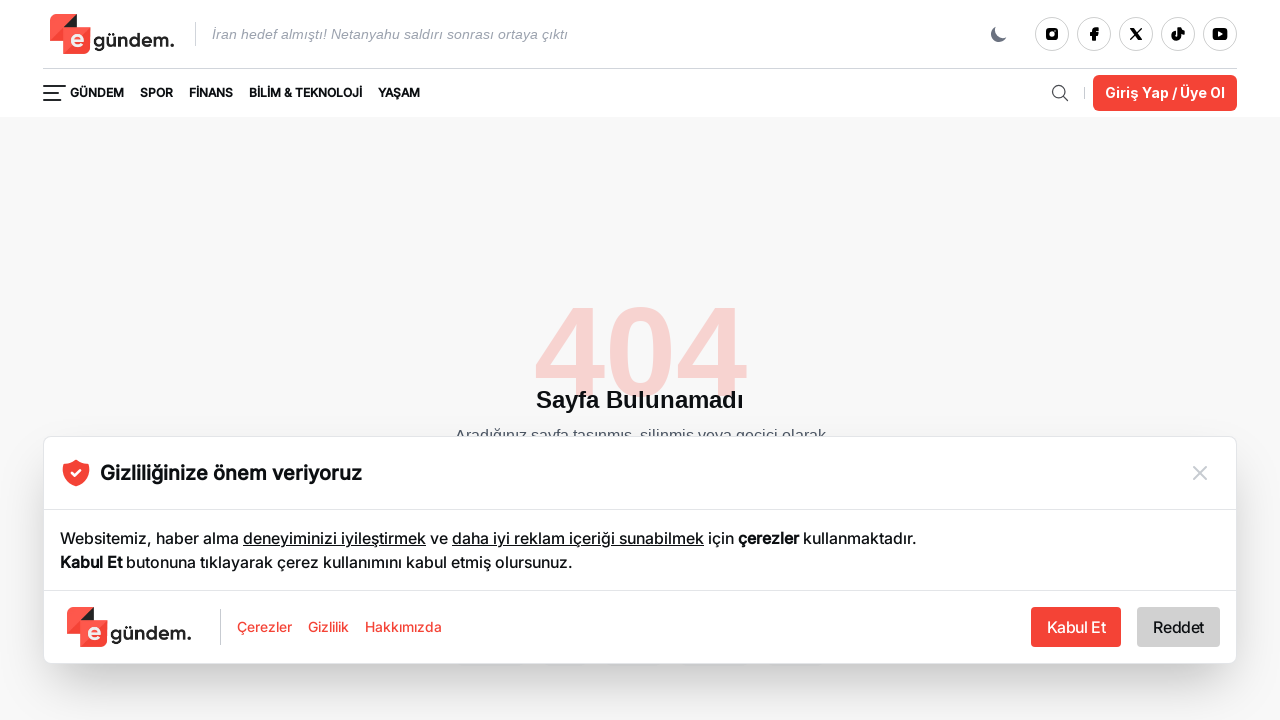

Verified URL contains '/kose-yazilari' path
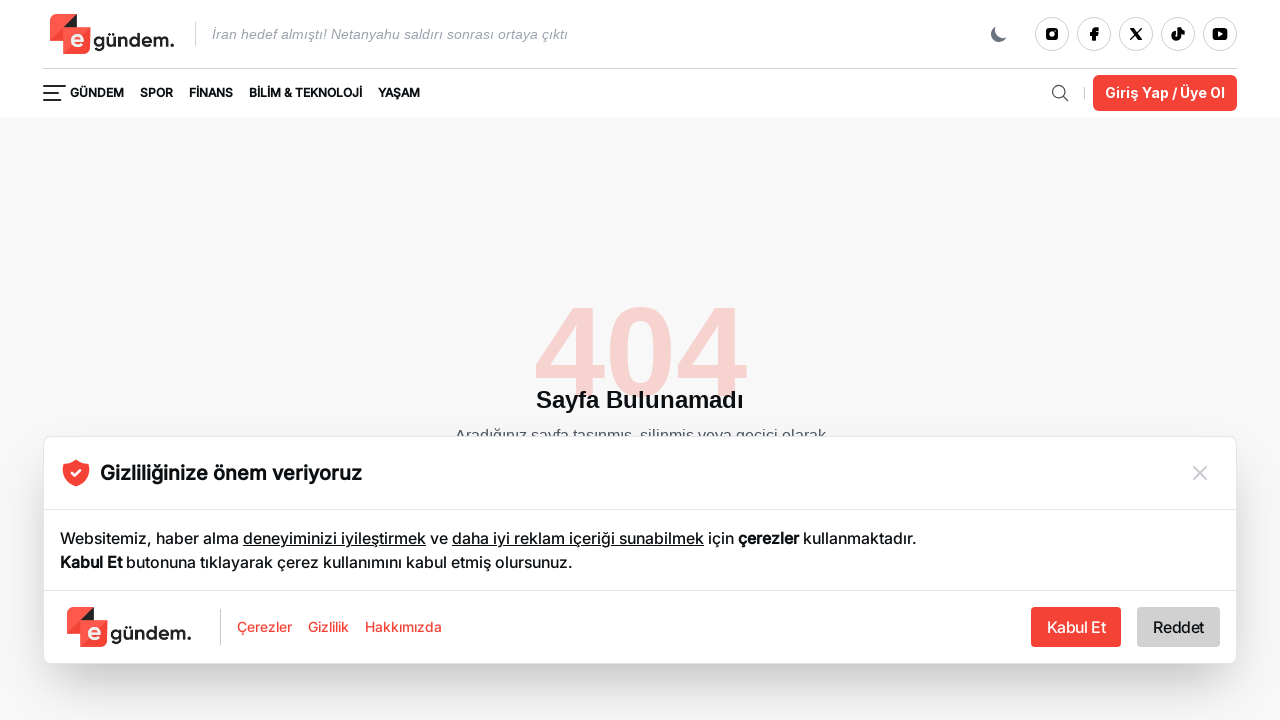

h1 heading element loaded on Köşe Yazıları page
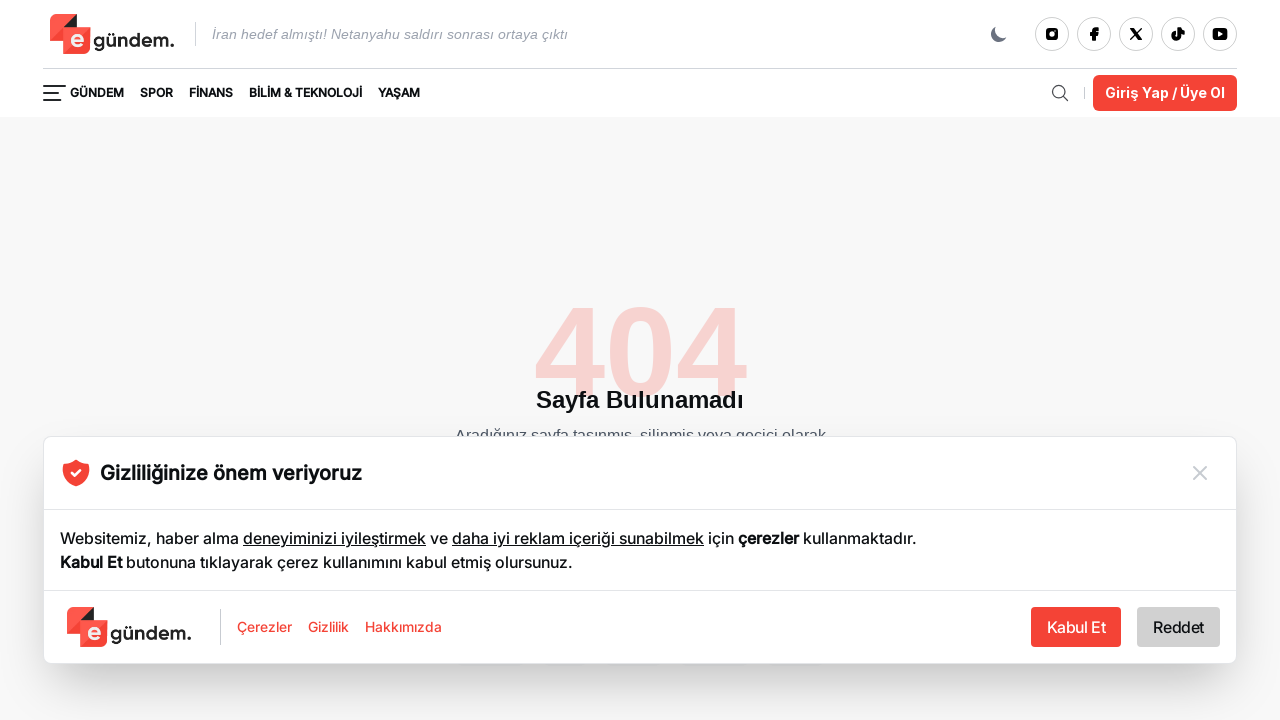

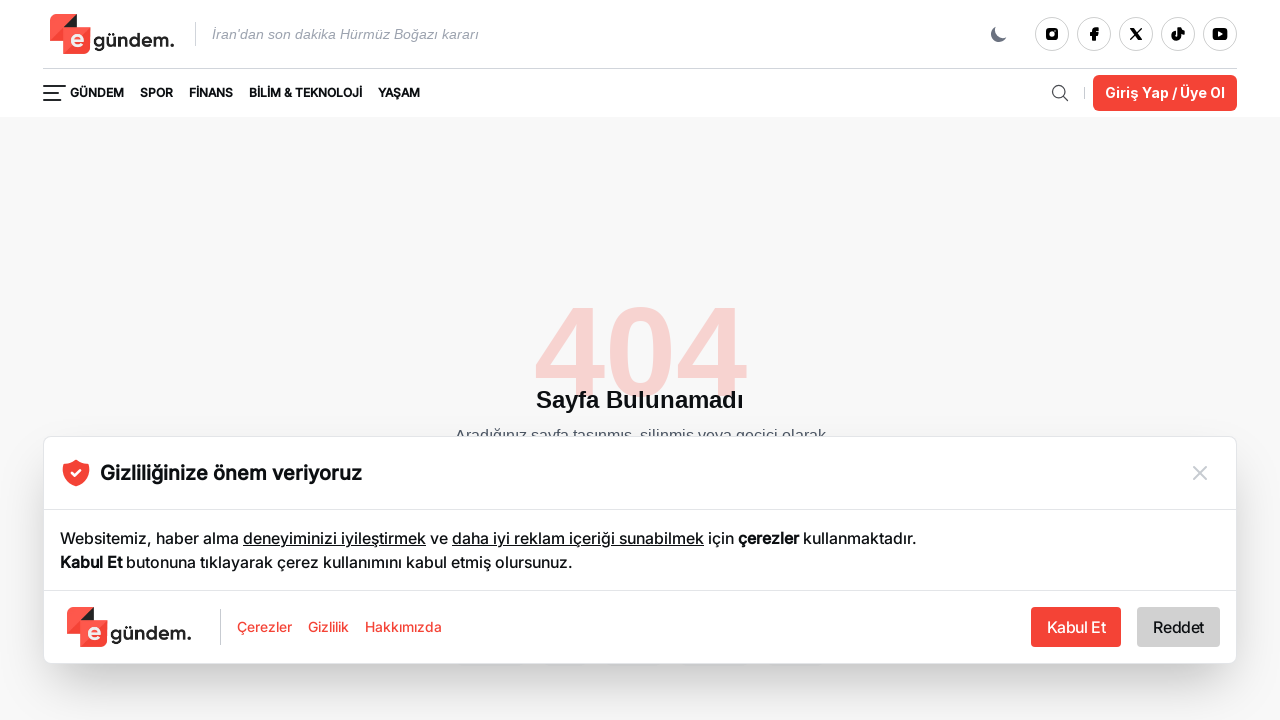